Verifies that a regular click on the right-click button does not trigger the right-click message

Starting URL: https://demoqa.com/buttons

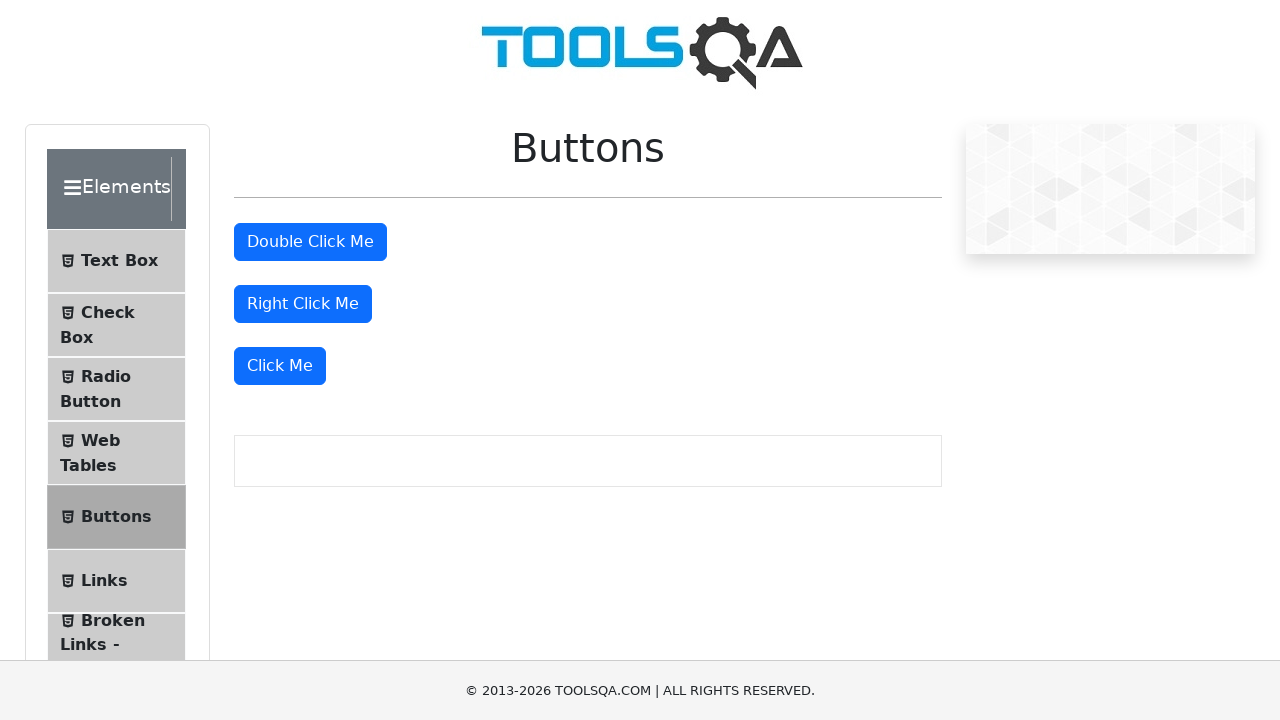

Clicked the right-click button with a regular single click at (303, 304) on #rightClickBtn
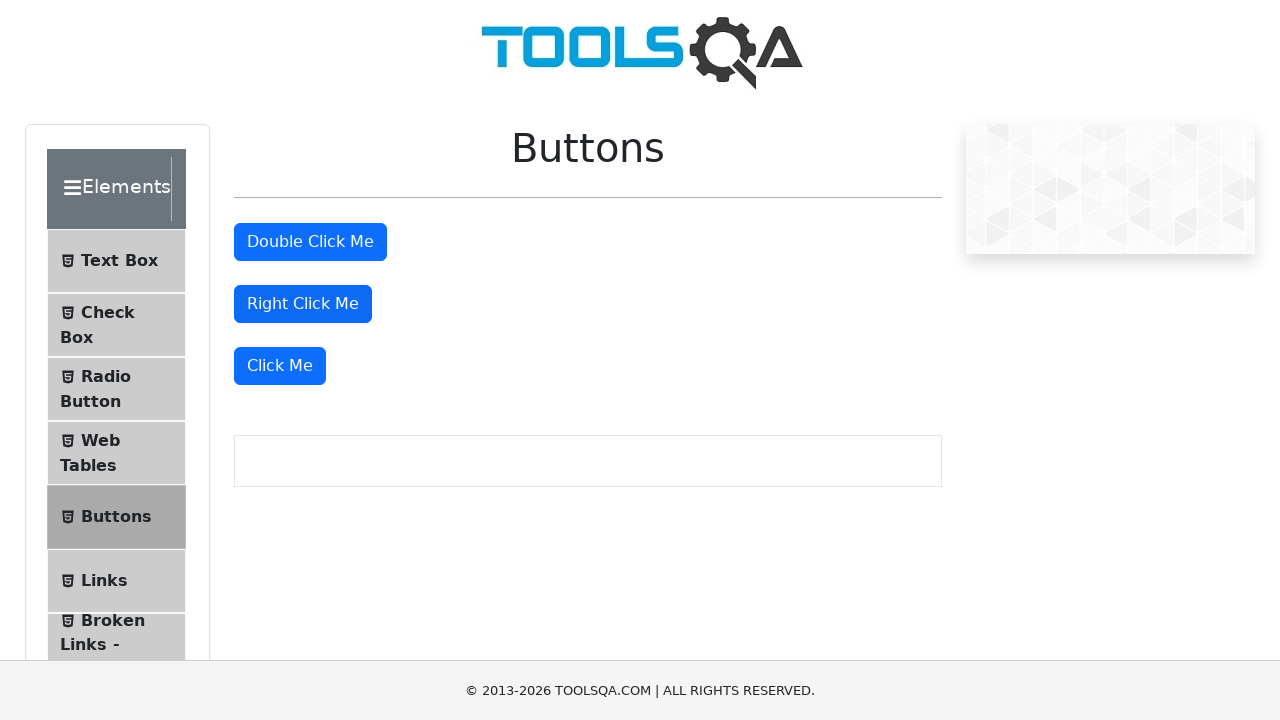

Verified that the right-click message is not displayed after regular click
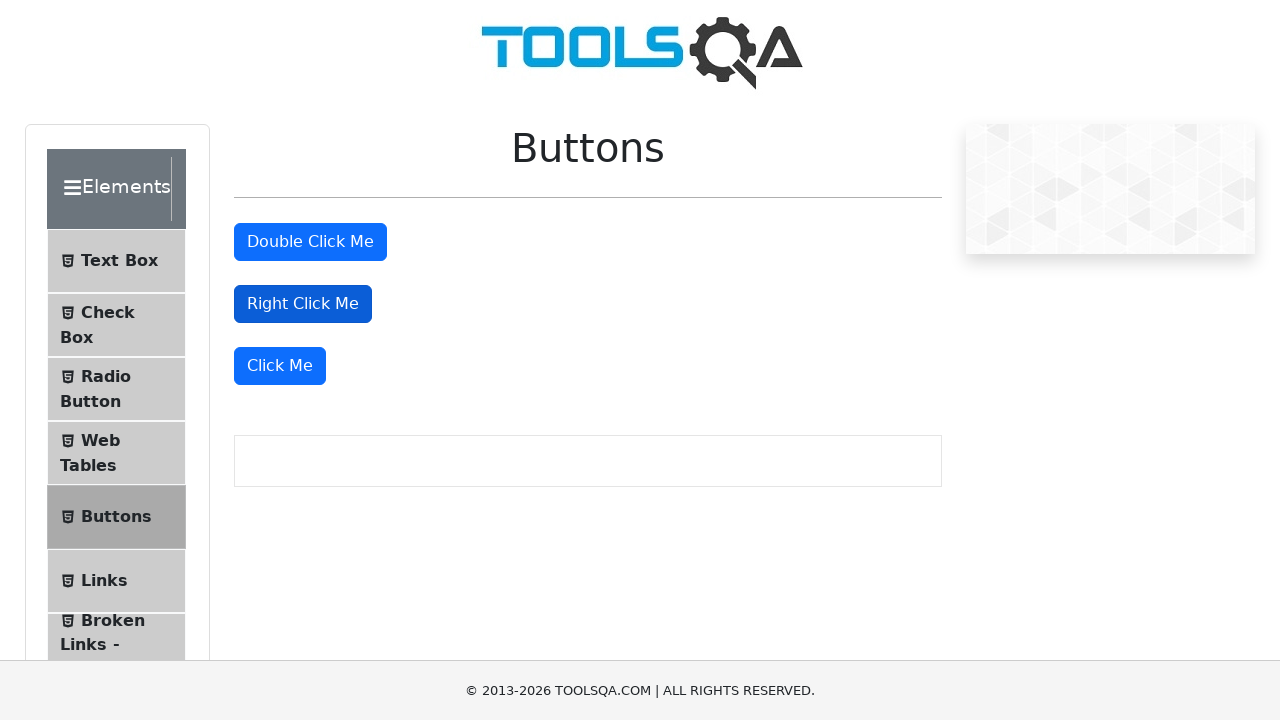

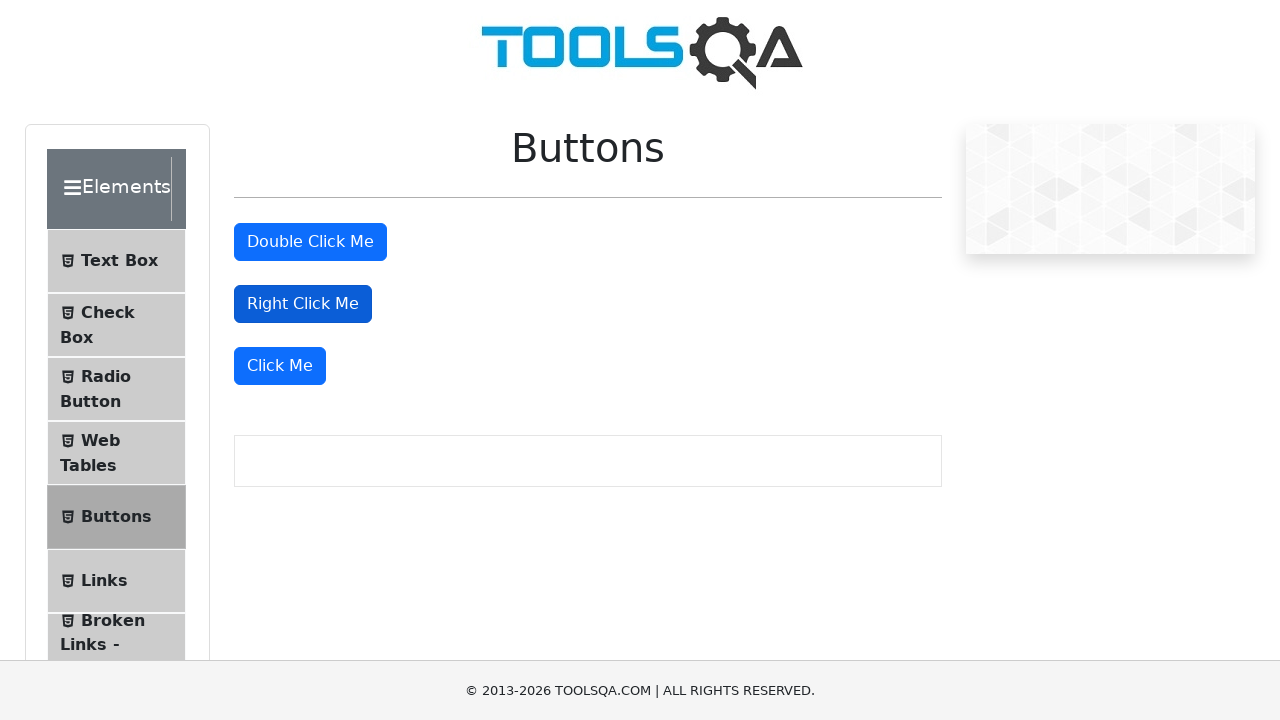